Adds multiple vegetables to cart, applies a promo code, and completes the checkout process with country selection

Starting URL: https://rahulshettyacademy.com/seleniumPractise/

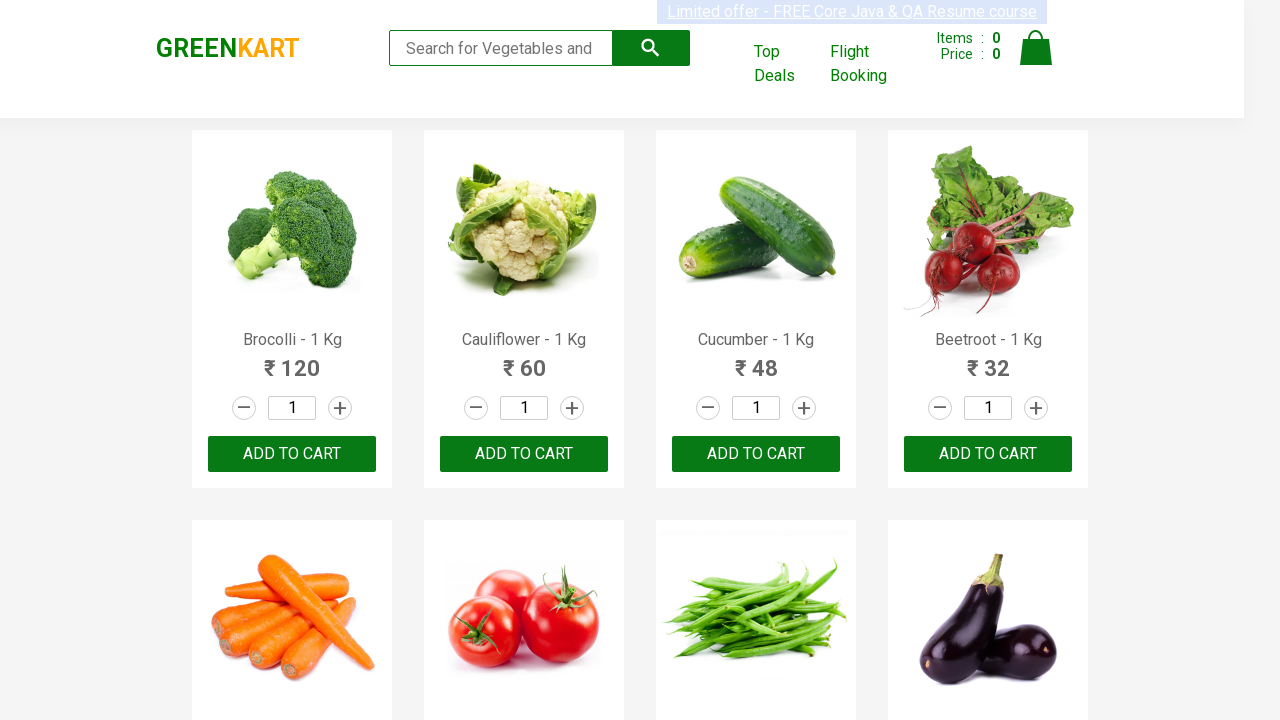

Retrieved all product names from the page
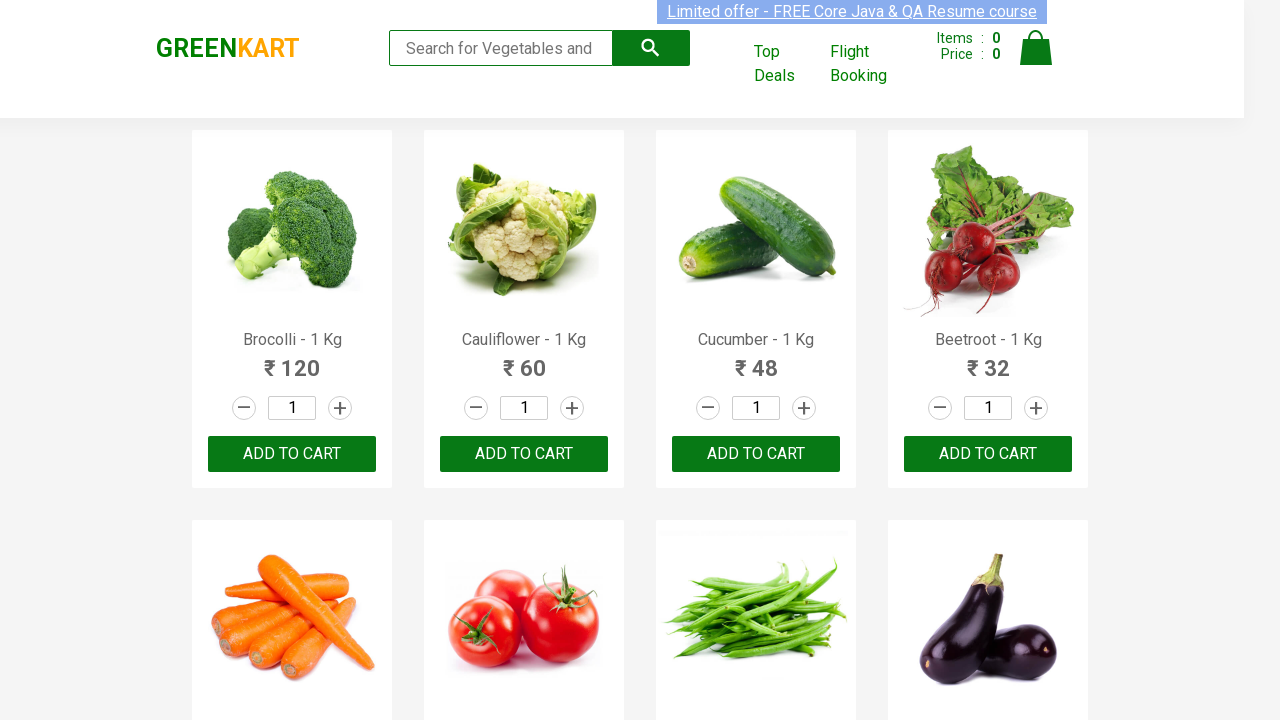

Added Cucumber to cart at (756, 454) on xpath=//div[@class='product-action']/button >> nth=2
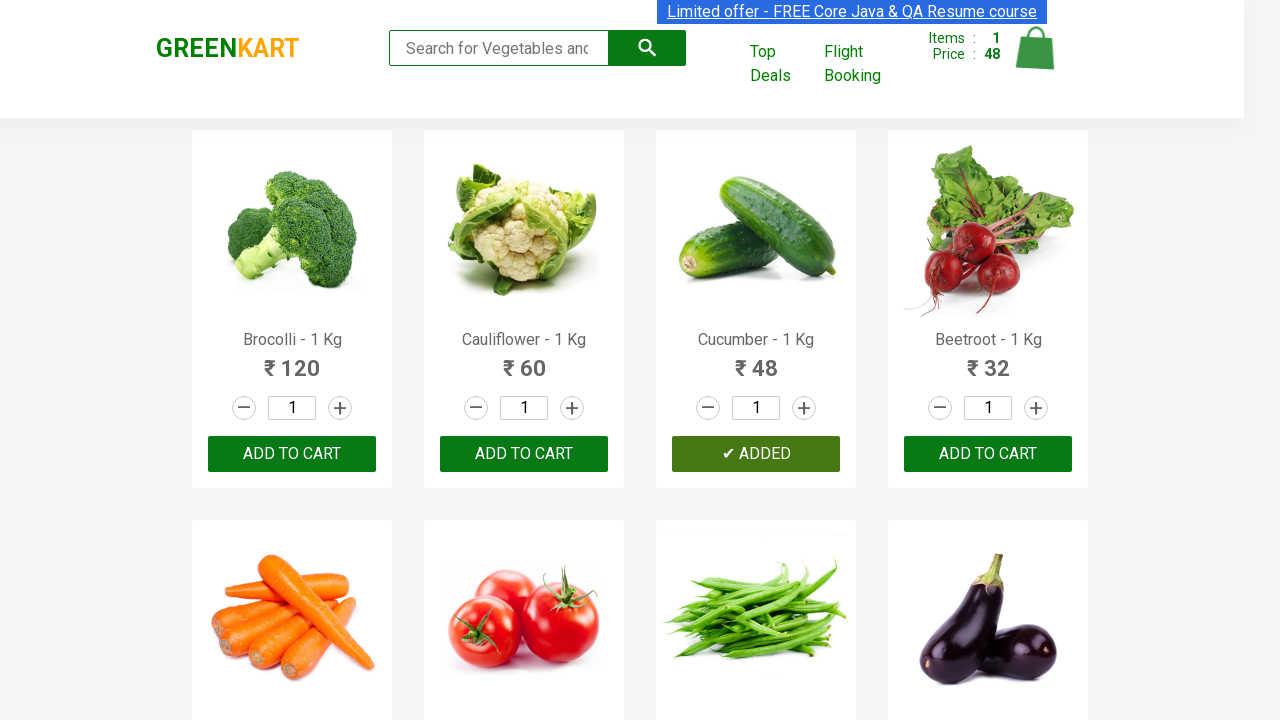

Added Carrot to cart at (292, 360) on xpath=//div[@class='product-action']/button >> nth=4
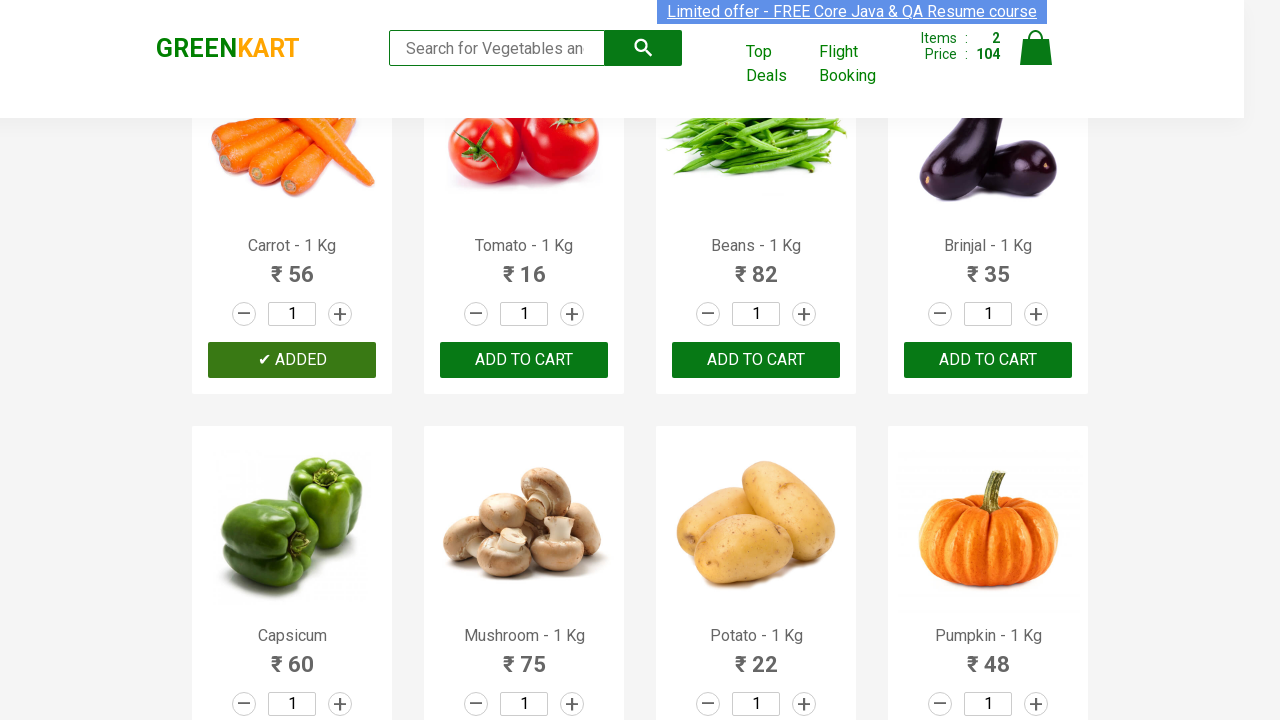

Added Tomato to cart at (524, 360) on xpath=//div[@class='product-action']/button >> nth=5
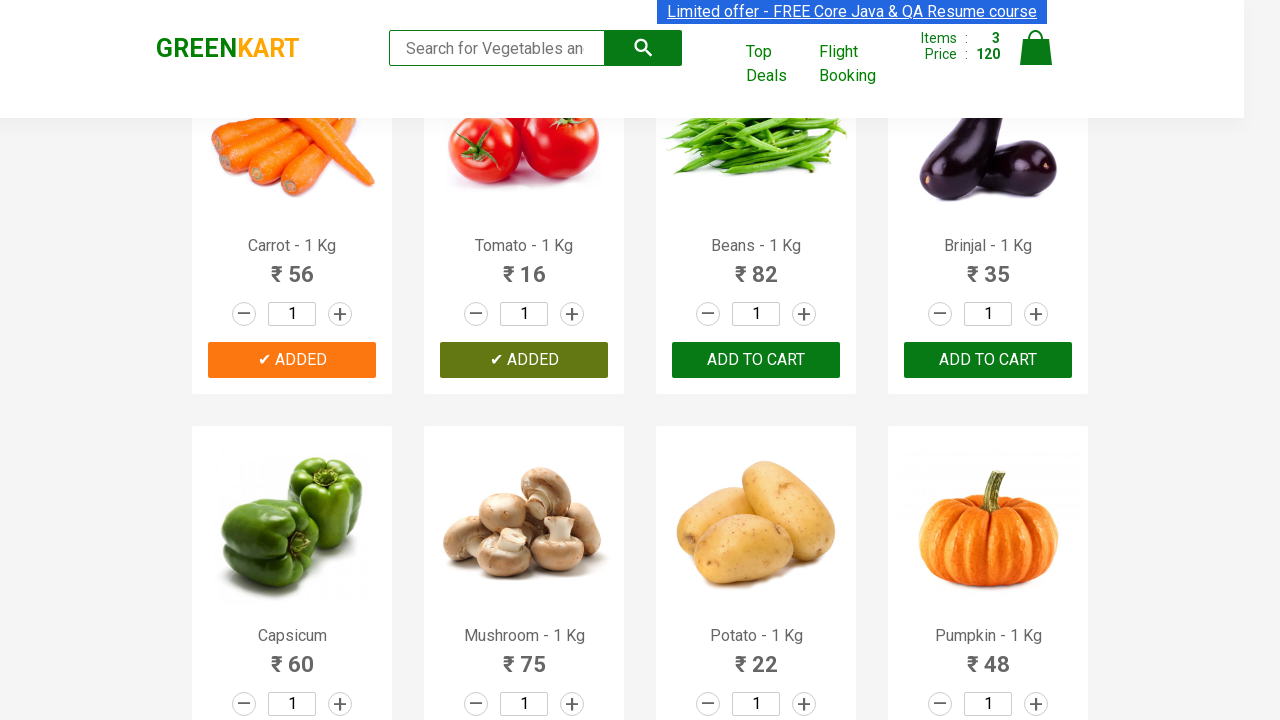

Added Beans to cart at (756, 360) on xpath=//div[@class='product-action']/button >> nth=6
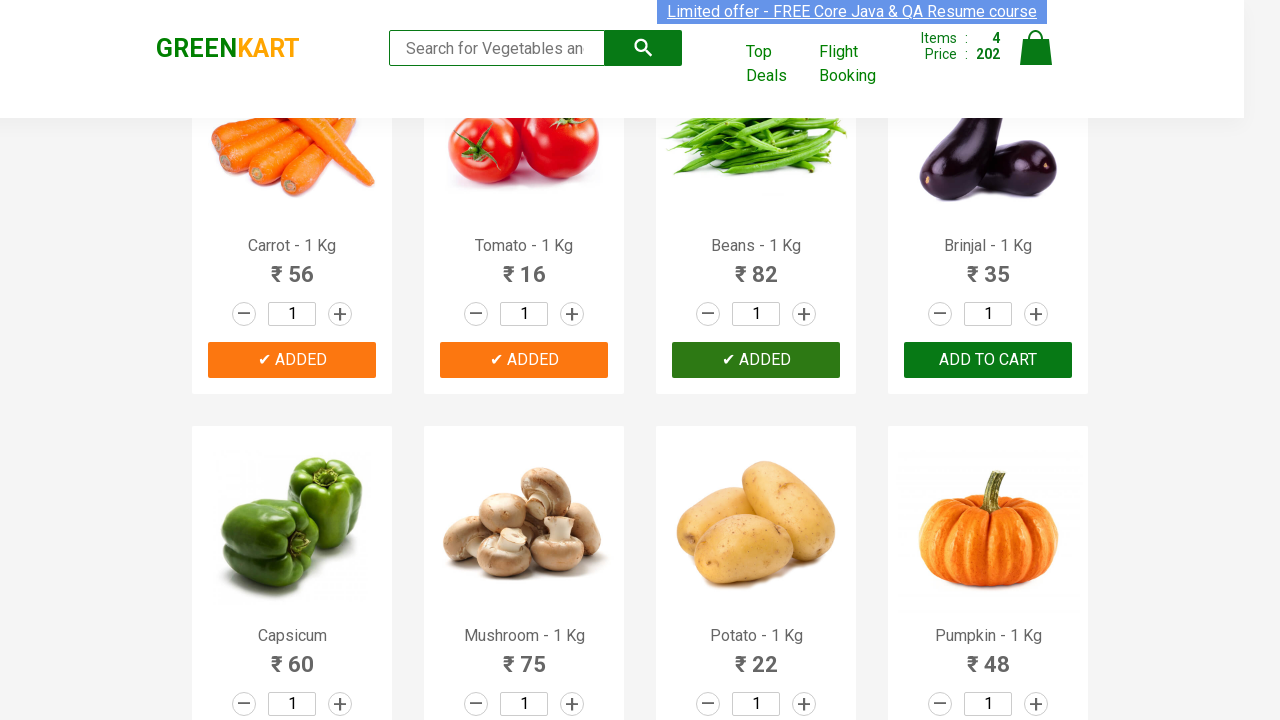

Clicked cart icon at (1036, 48) on img[alt='Cart']
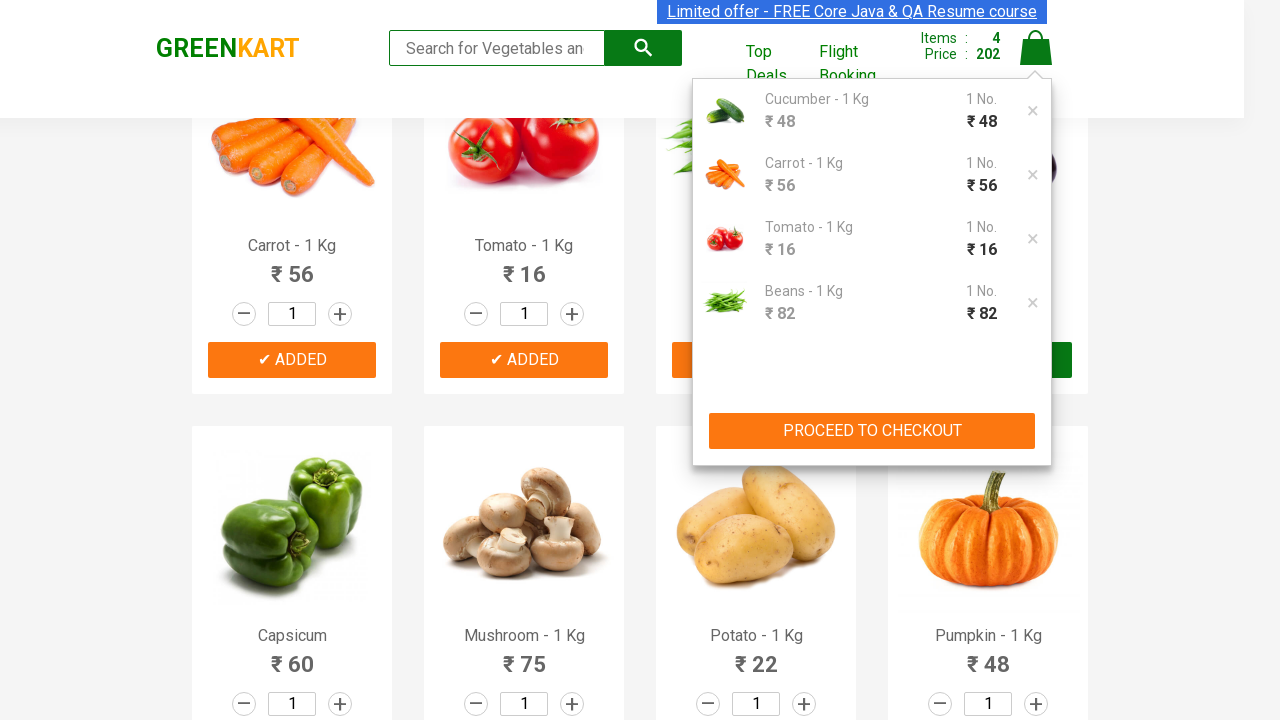

Clicked PROCEED TO CHECKOUT button at (872, 431) on xpath=//button[text()='PROCEED TO CHECKOUT']
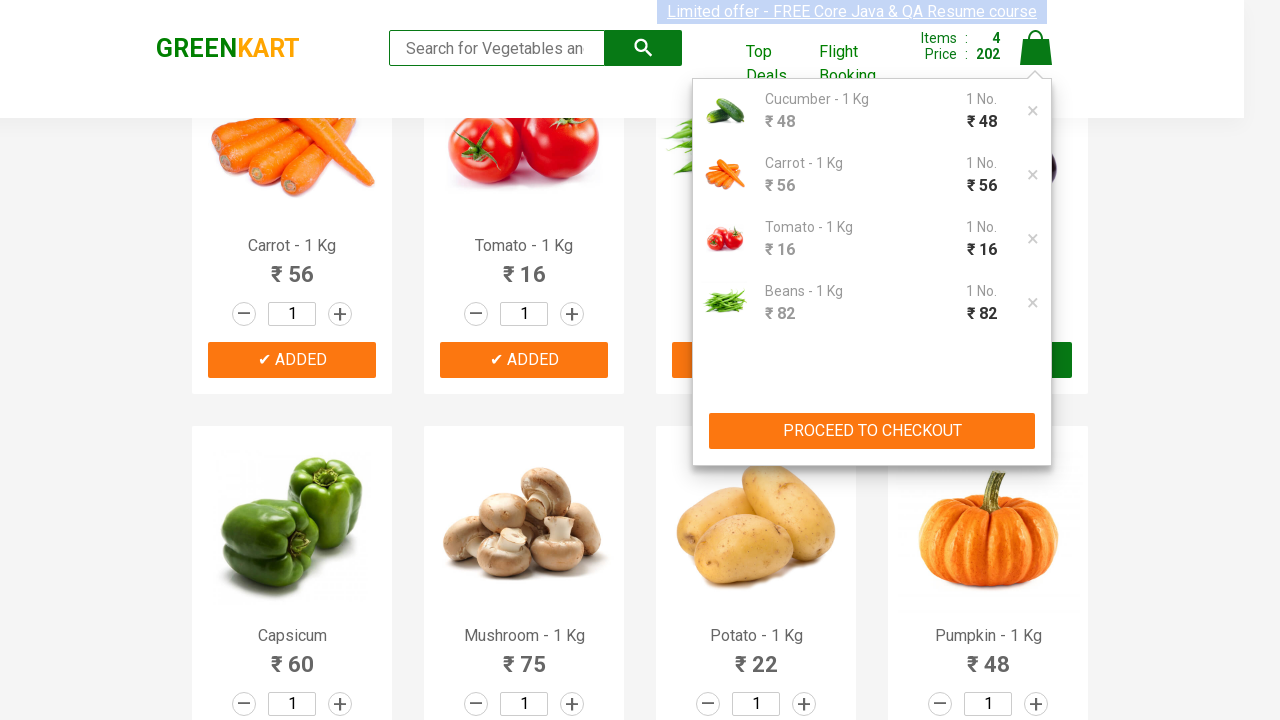

Filled promo code field with 'rahulshettyacademy' on input.promoCode
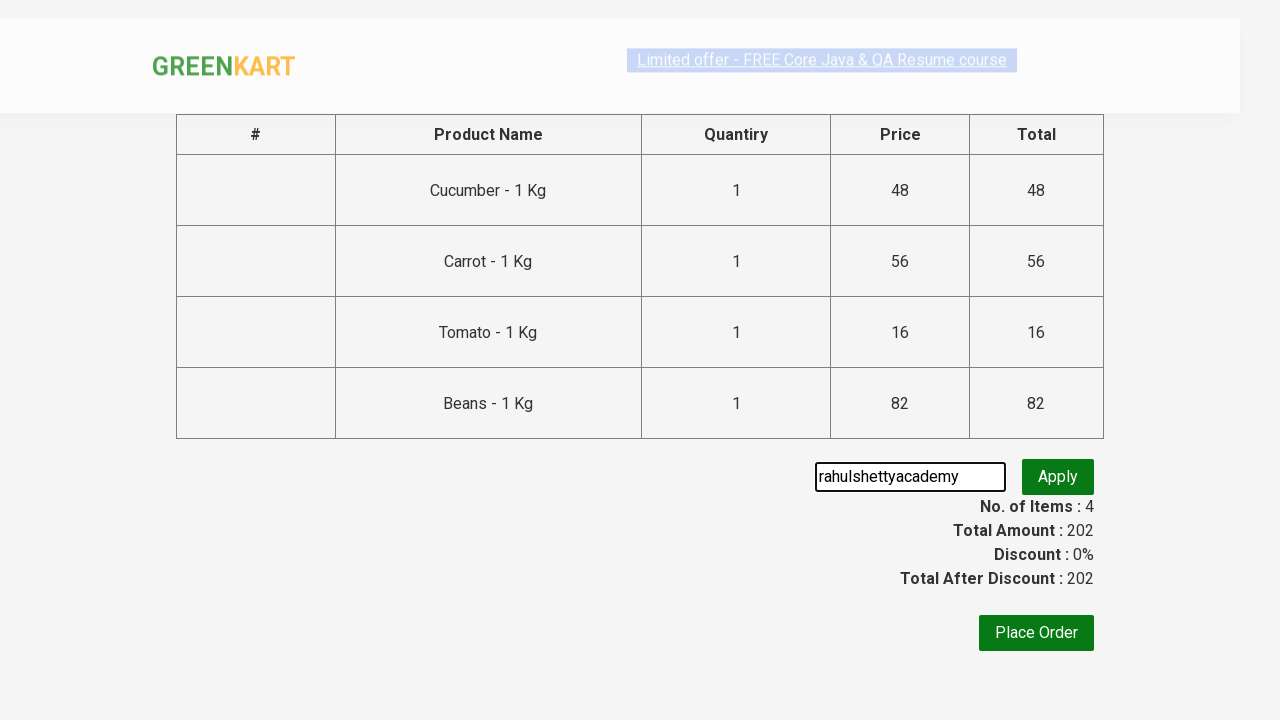

Clicked Apply button for promo code at (1058, 477) on xpath=//button[text()='Apply']
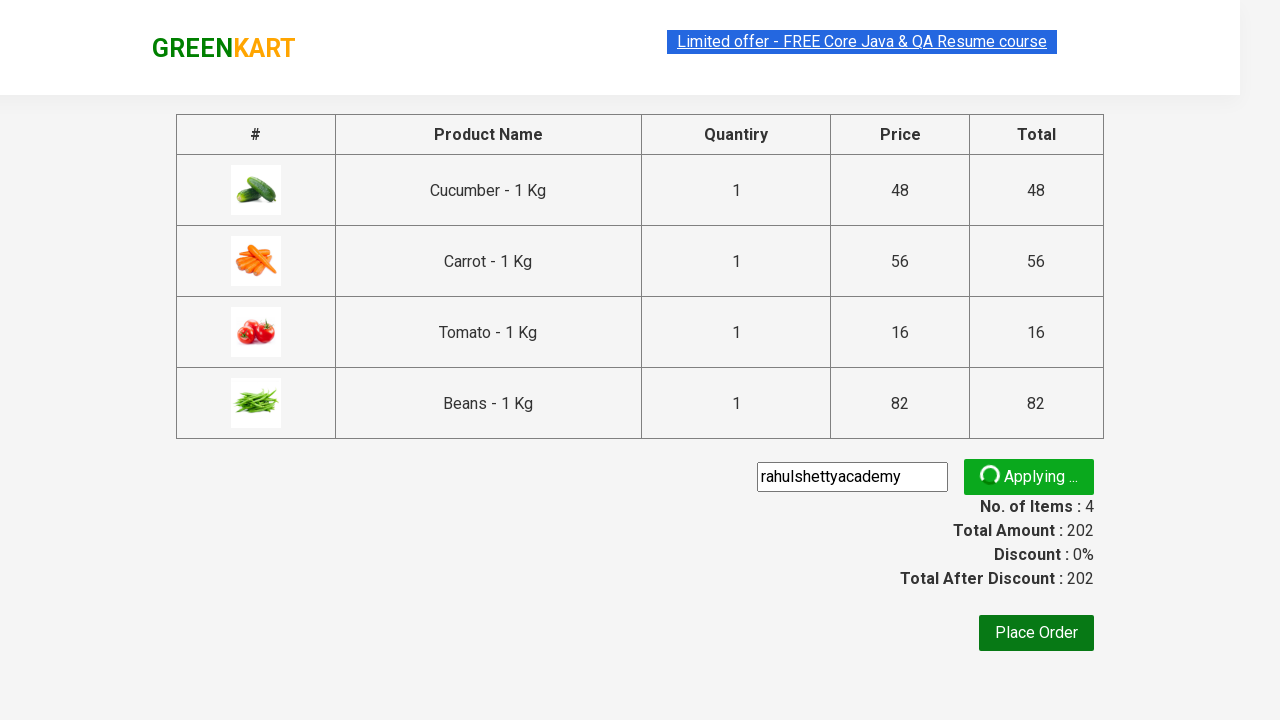

Promo code application confirmed - promoInfo element visible
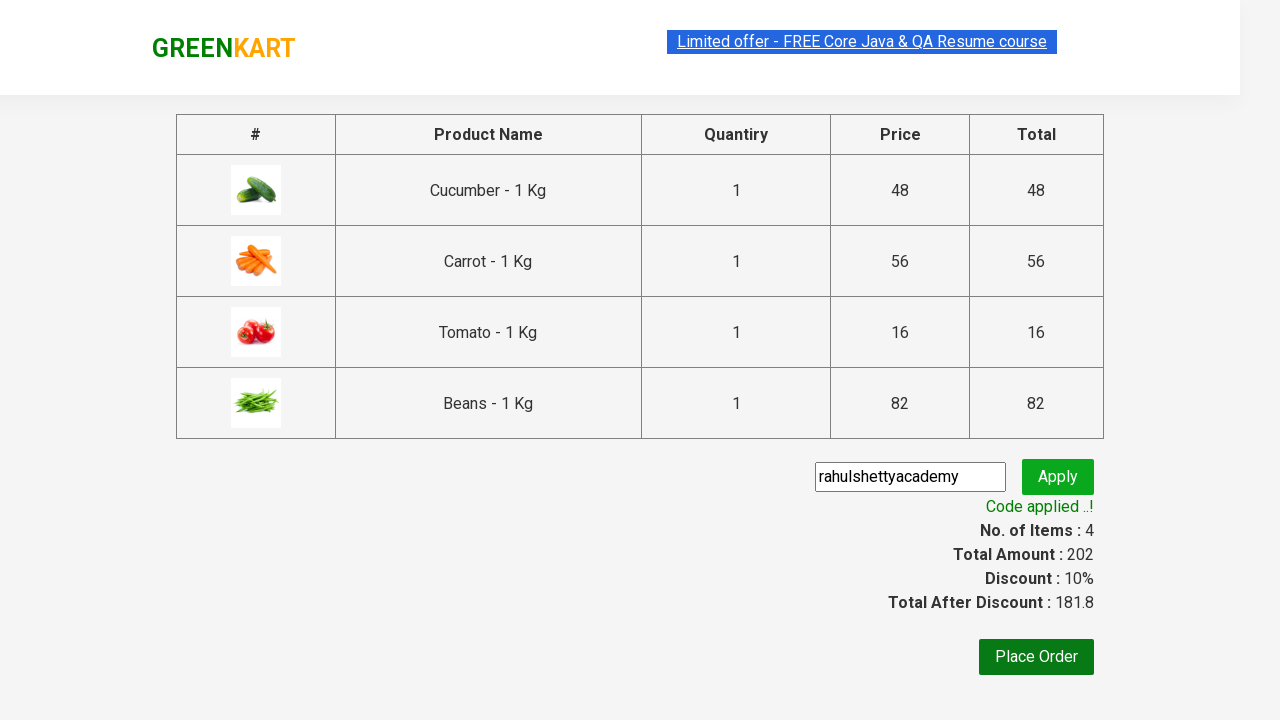

Clicked Place Order button at (1036, 657) on xpath=//button[text()='Place Order']
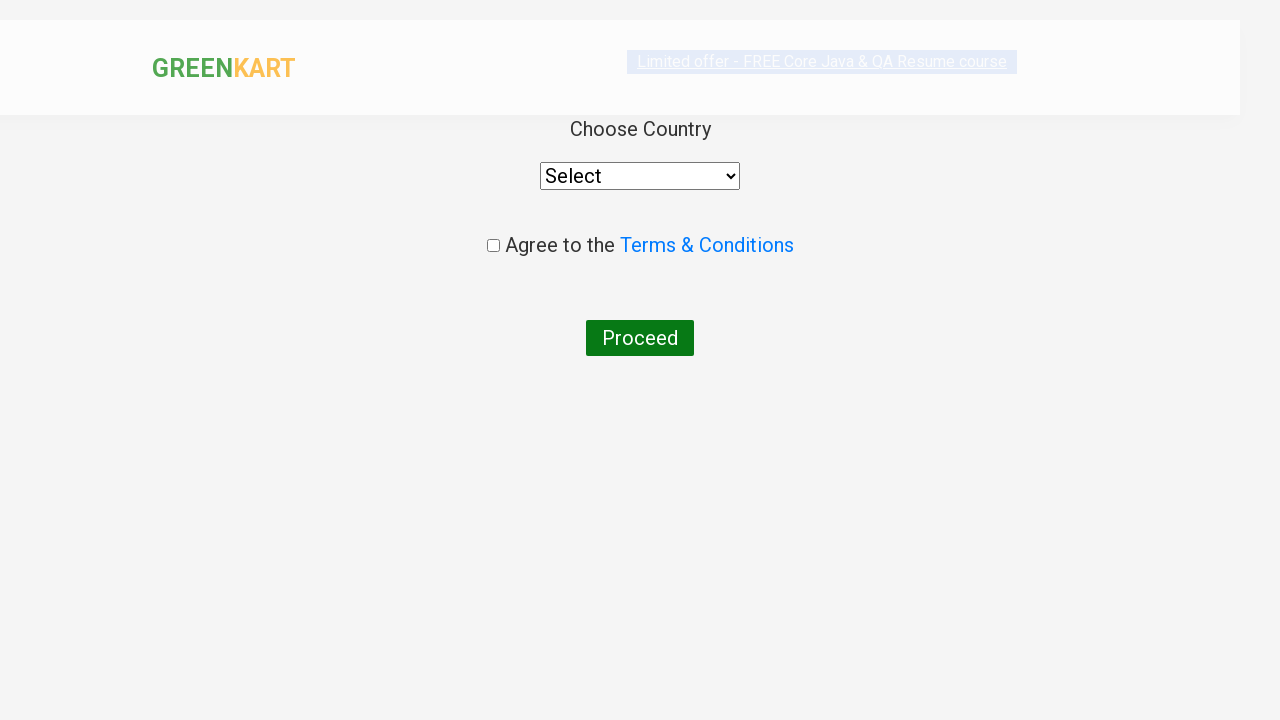

Selected Brazil from country dropdown on select[style='width: 200px;']
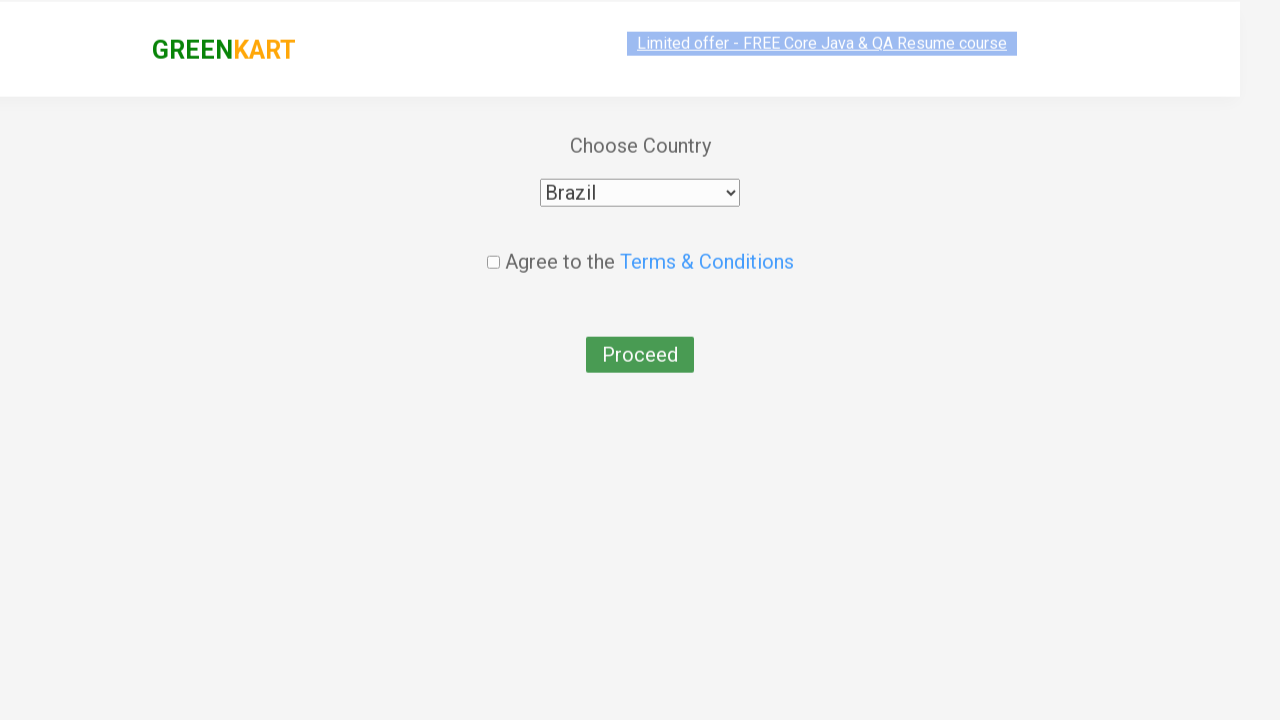

Checked agreement checkbox at (493, 246) on input.chkAgree
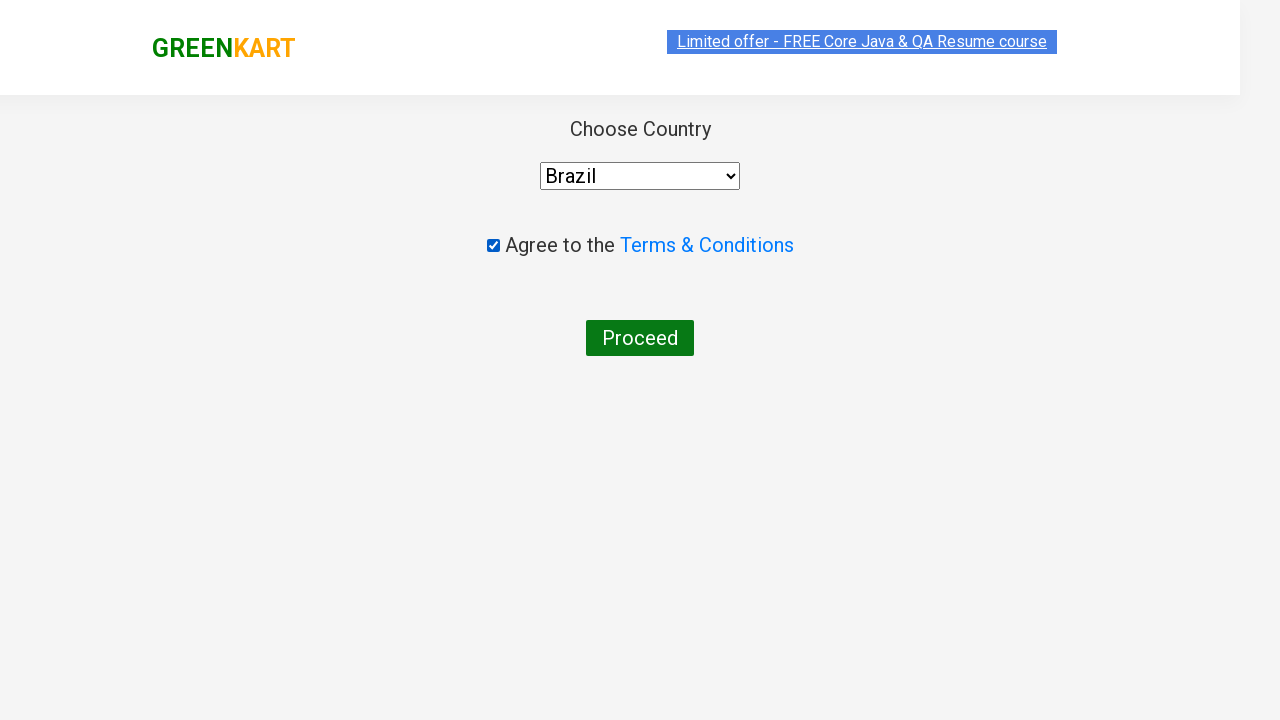

Clicked Proceed button to complete order at (640, 338) on xpath=//button[text()='Proceed']
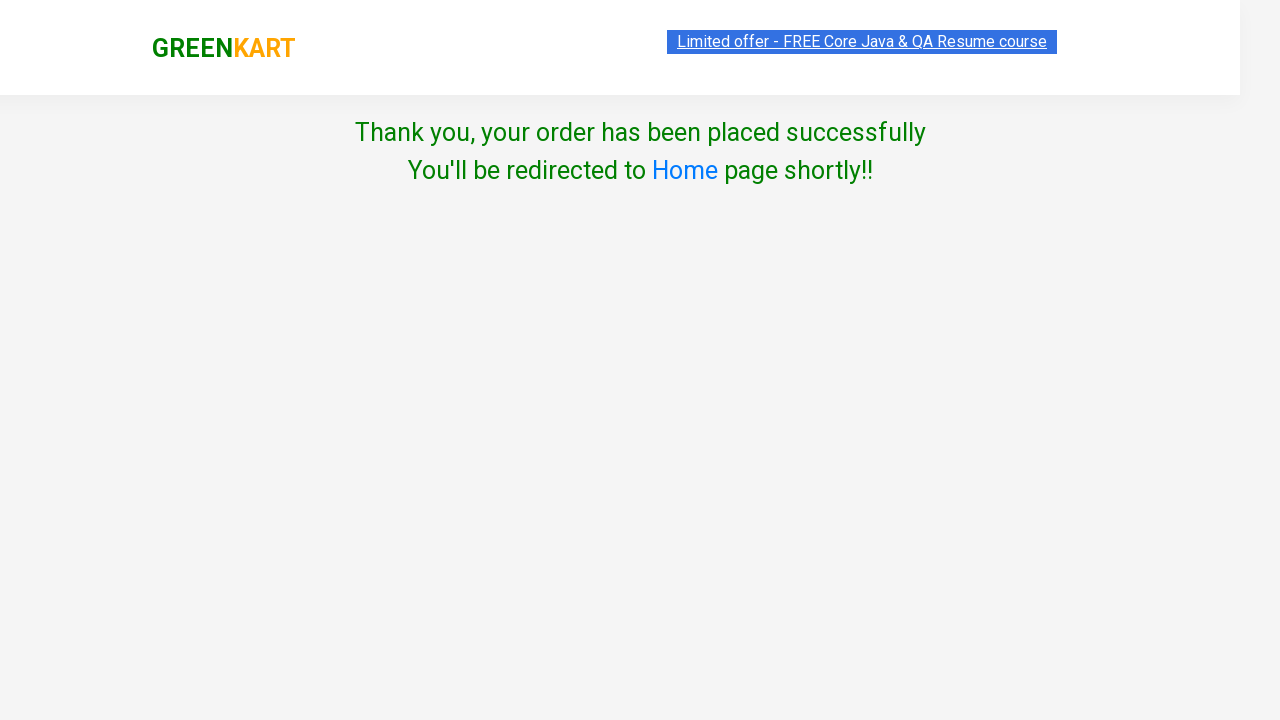

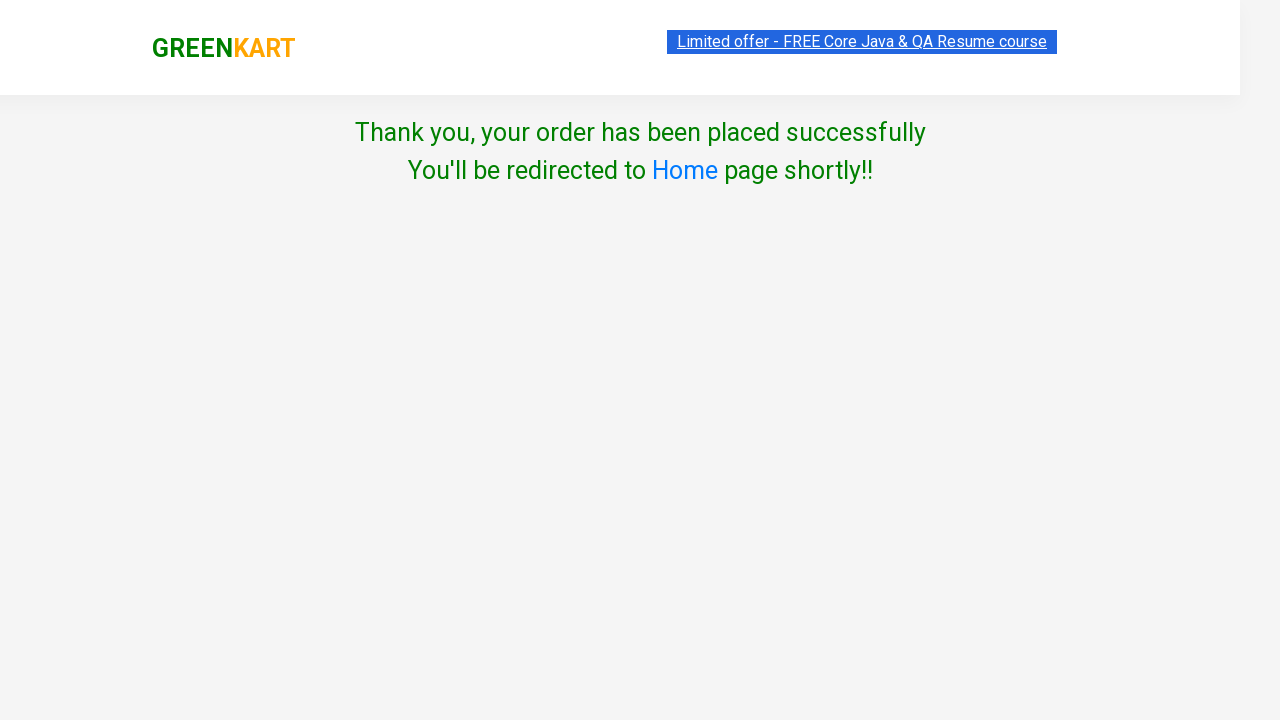